Tests multiple browser tabs/windows functionality by clicking a link that opens in a new tab, switching between tabs, and returning to the original tab

Starting URL: http://the-internet.herokuapp.com/windows

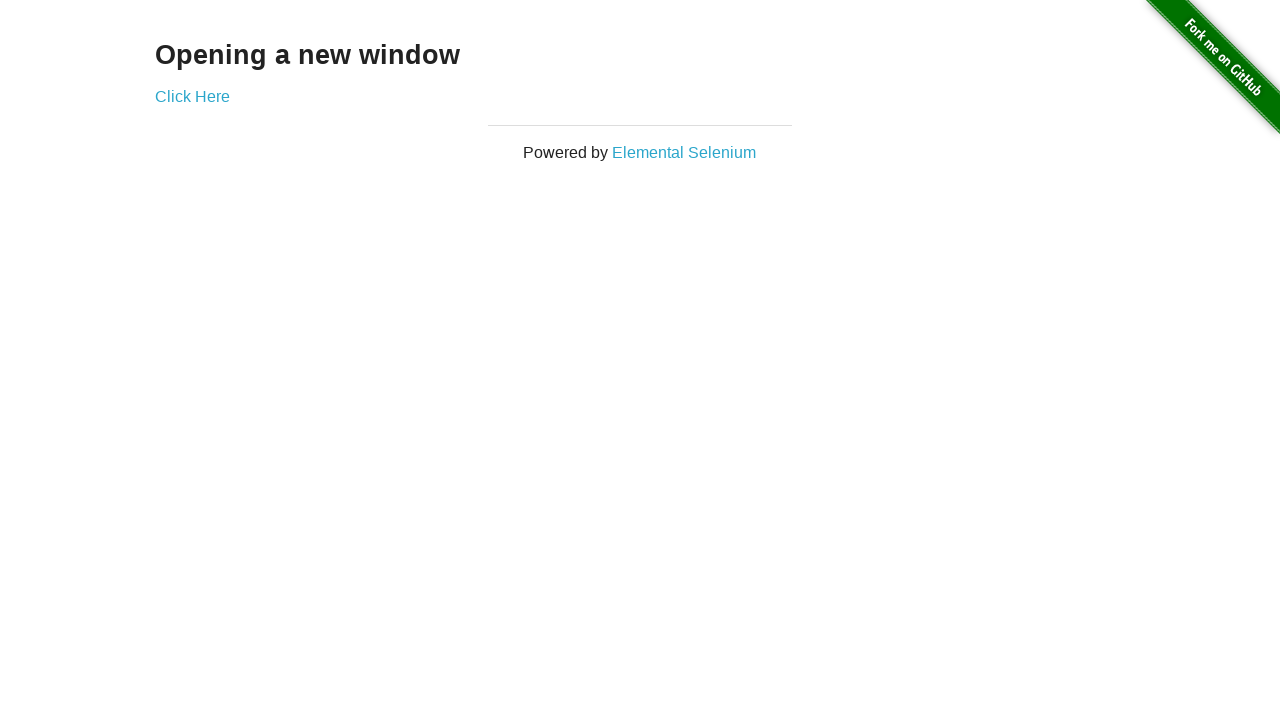

Clicked 'Elemental Selenium' link to open in new tab at (684, 152) on a:has-text('Elemental Selenium')
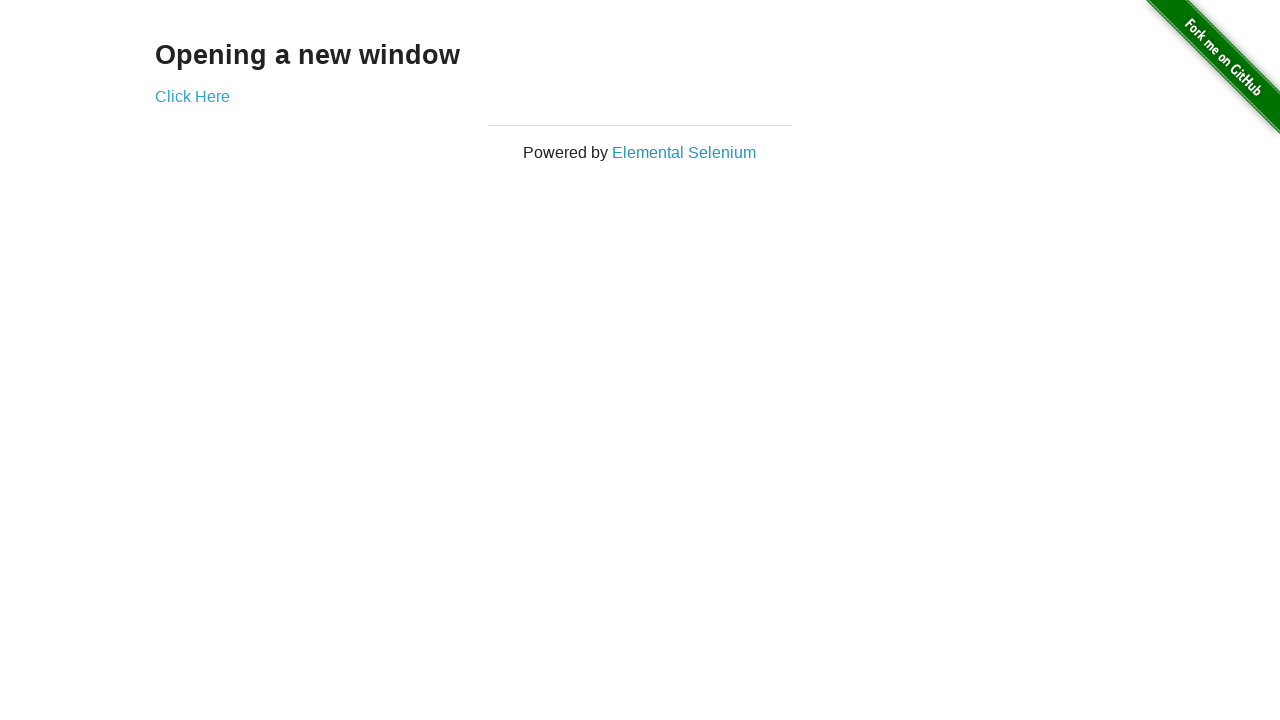

New page loaded successfully
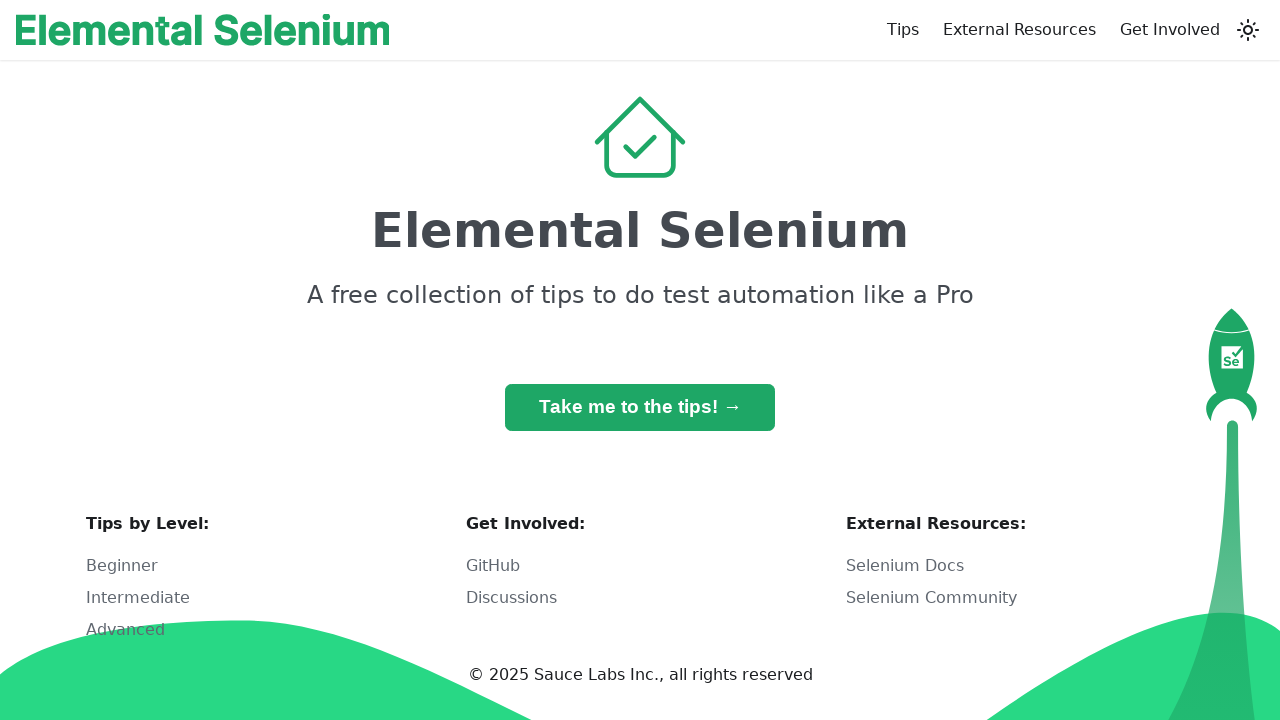

Retrieved new tab title: Home | Elemental Selenium
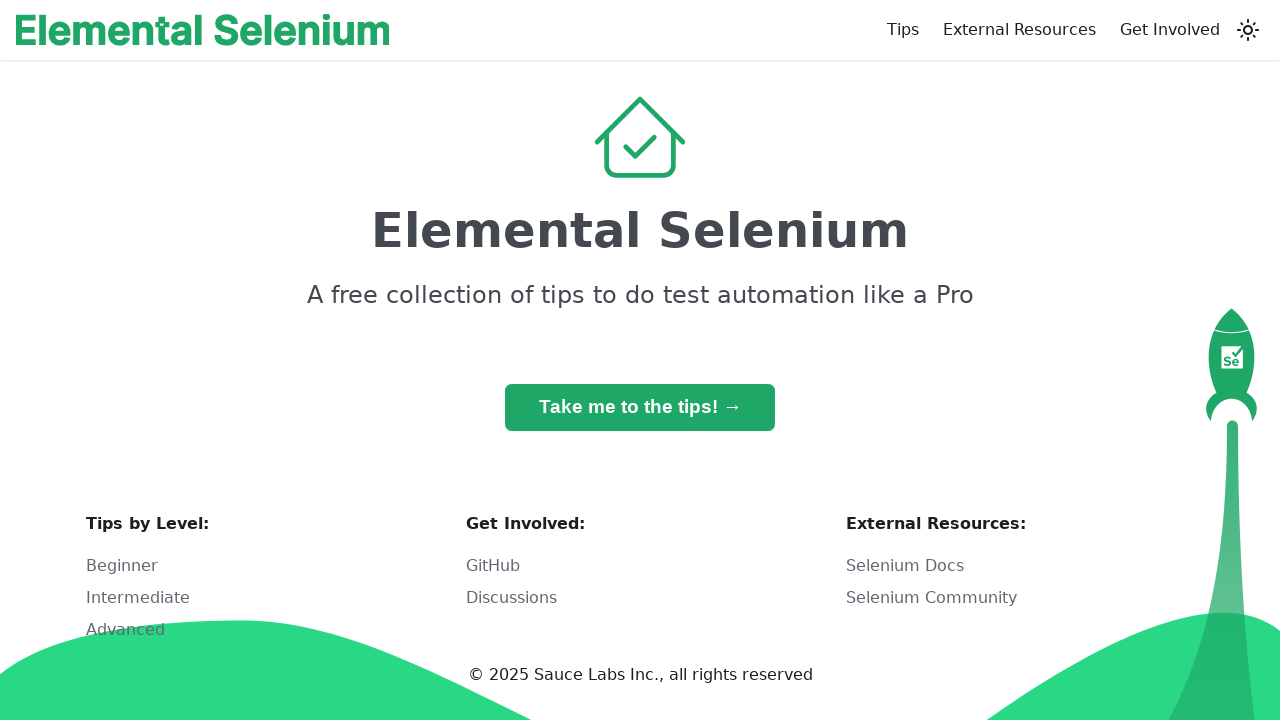

Retrieved main tab title: The Internet
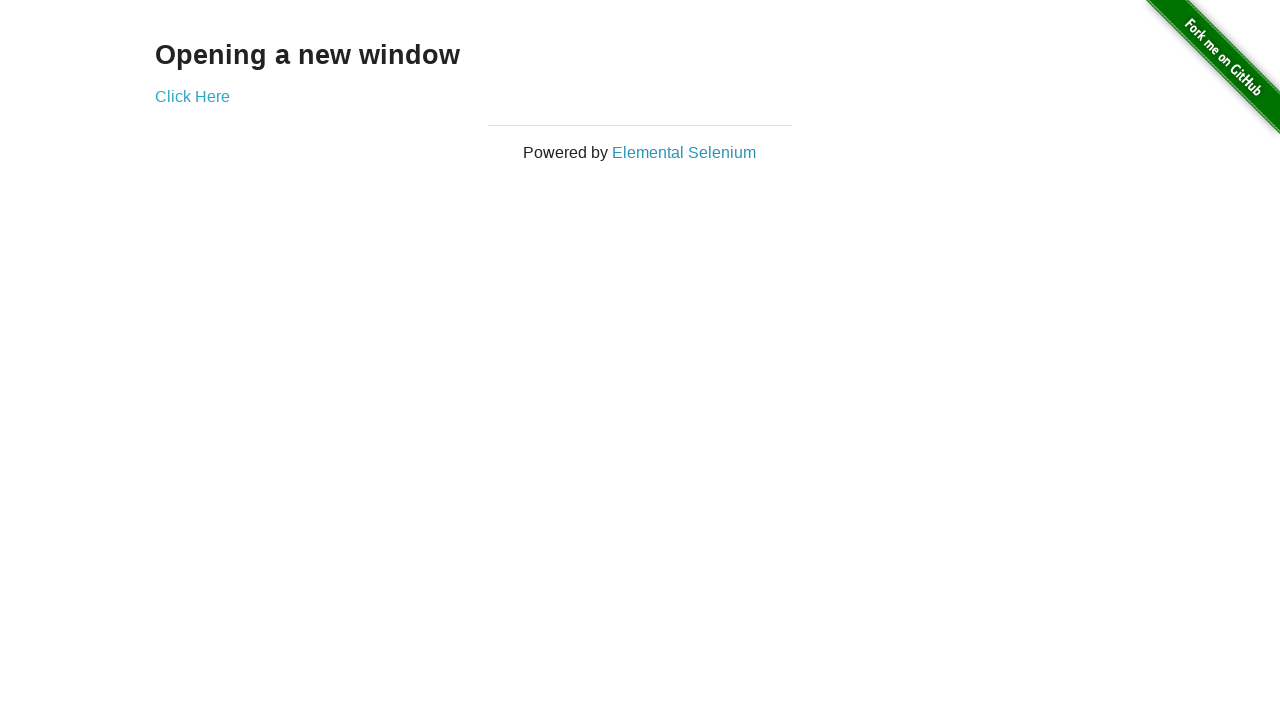

Closed the new tab
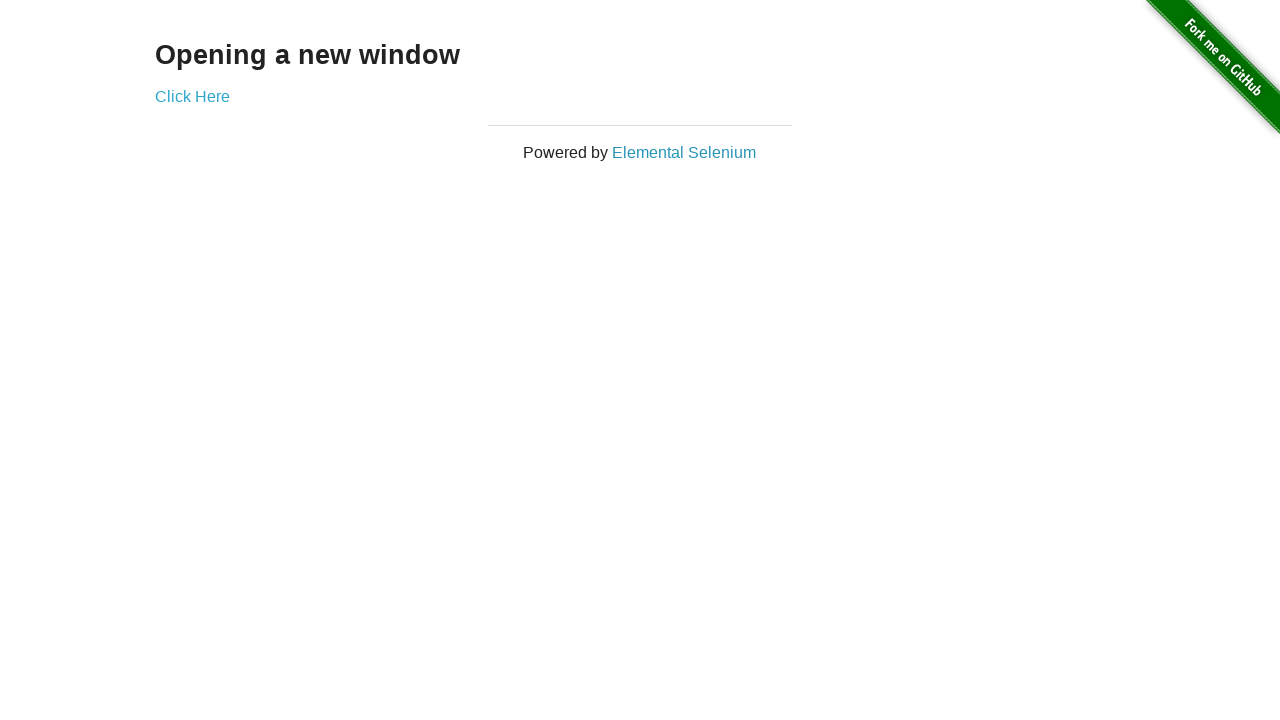

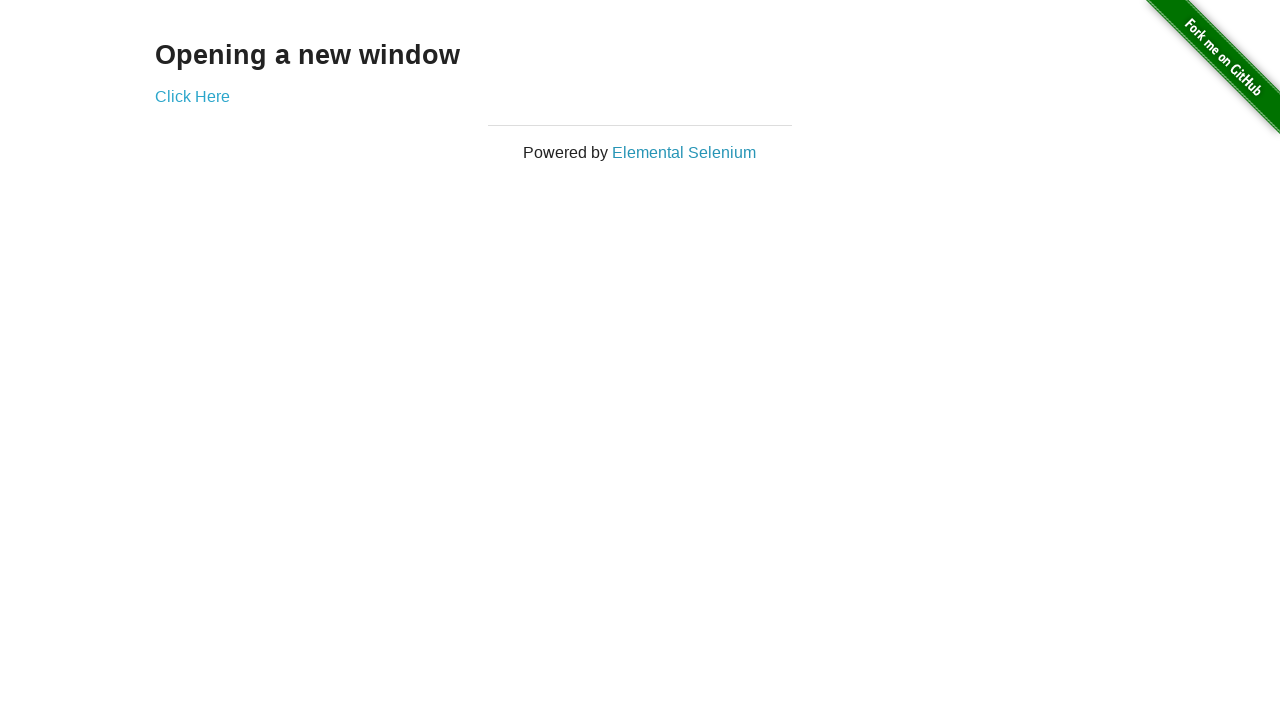